Tests form validation by filling registration form with valid data and invalid address with parenthesis, then submitting

Starting URL: https://suninjuly.github.io/registration1.html

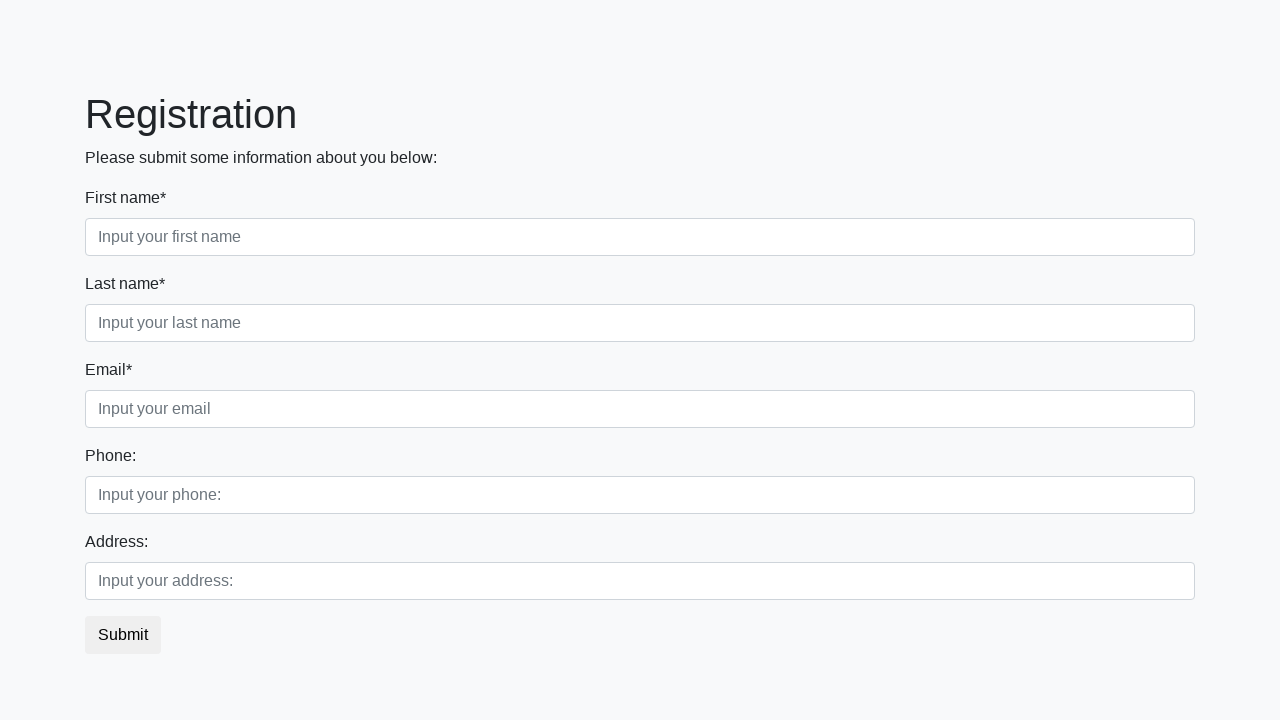

Filled first name field with 'Bob' on .first_block .form-group:nth-child(1) input
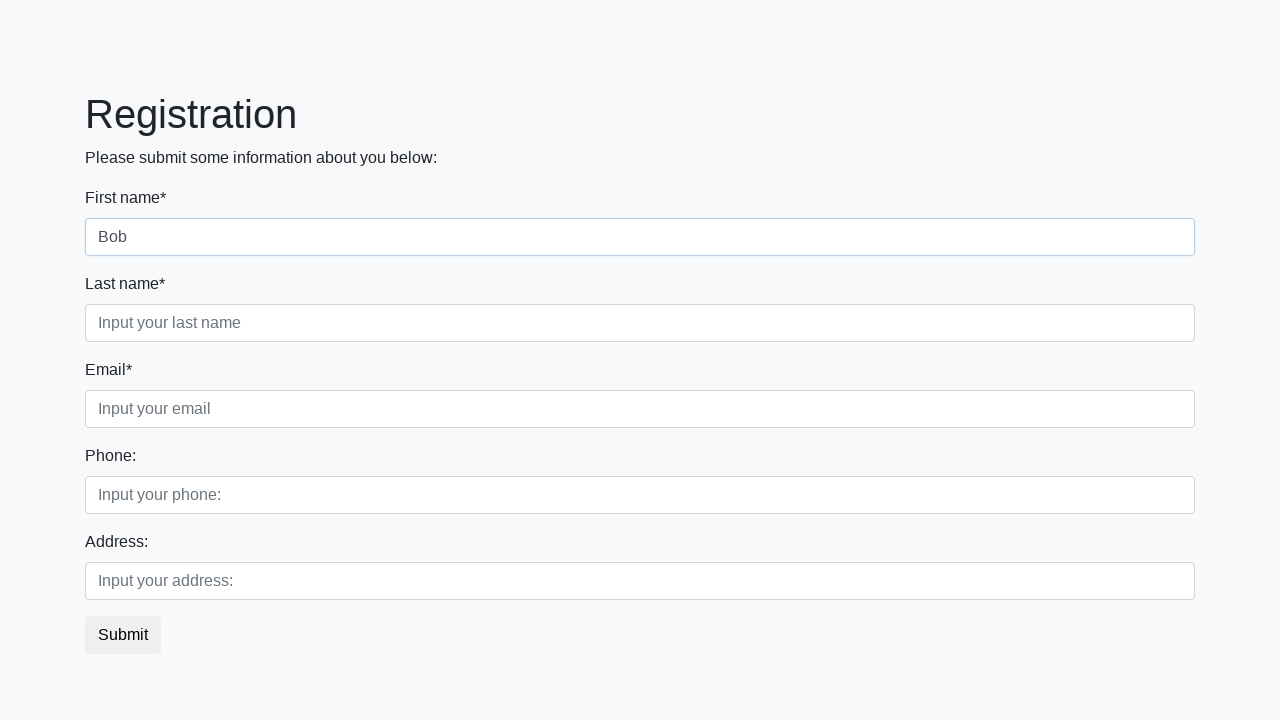

Filled last name field with 'Maverick' on //div[@class='first_block']//input[@class='form-control second']
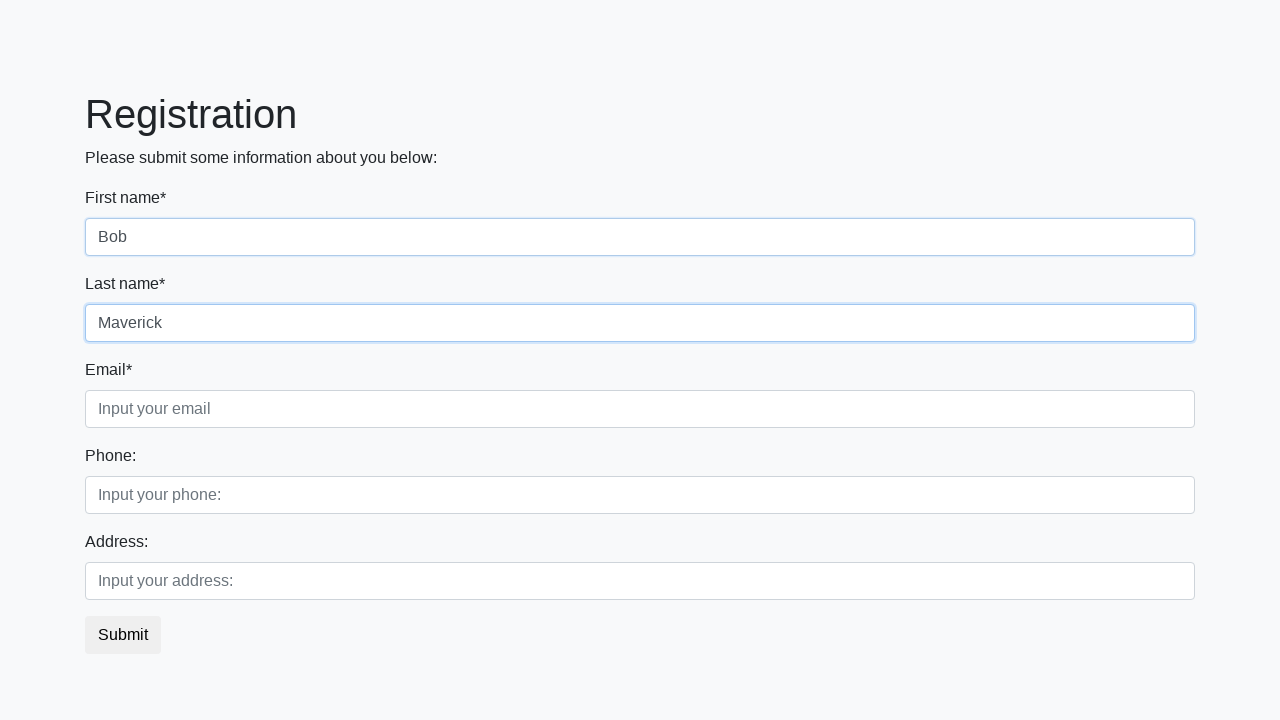

Filled email field with 'jo_mav@gmail.com' on //div[@class='first_block']//input[@class='form-control third']
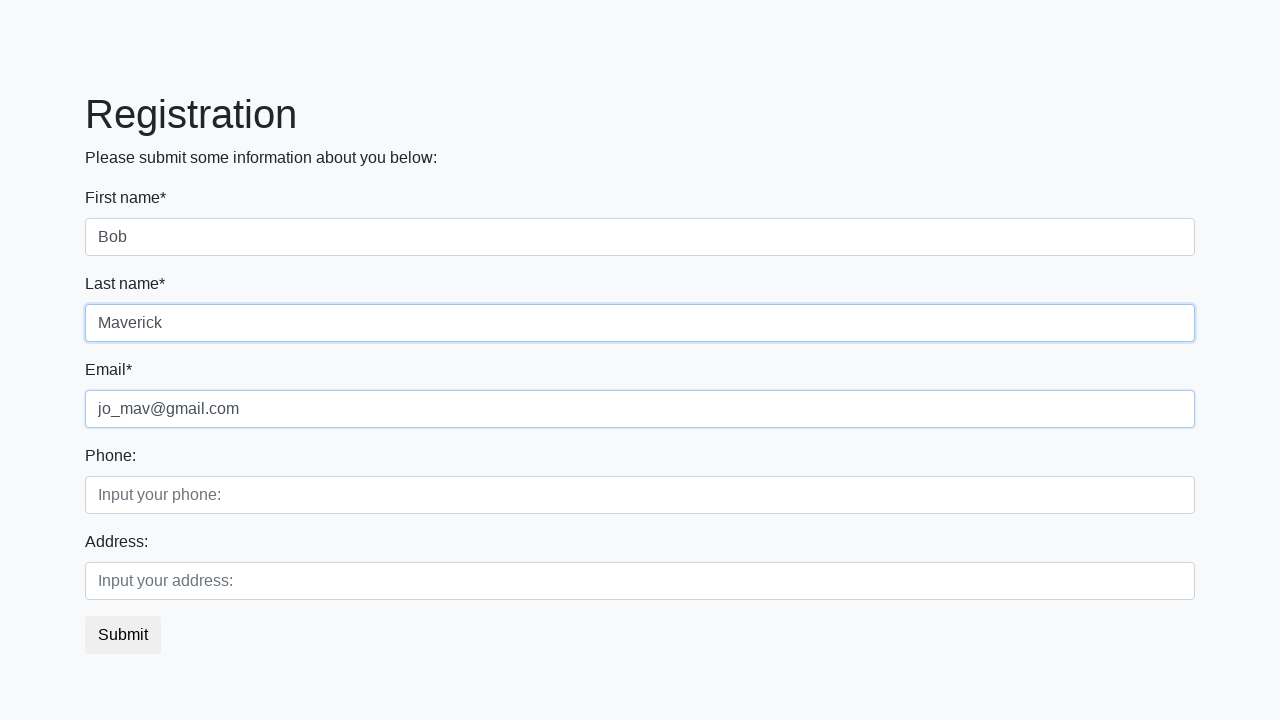

Filled phone field with '+4915175589654' on //div[@class='second_block']//input[@class='form-control first']
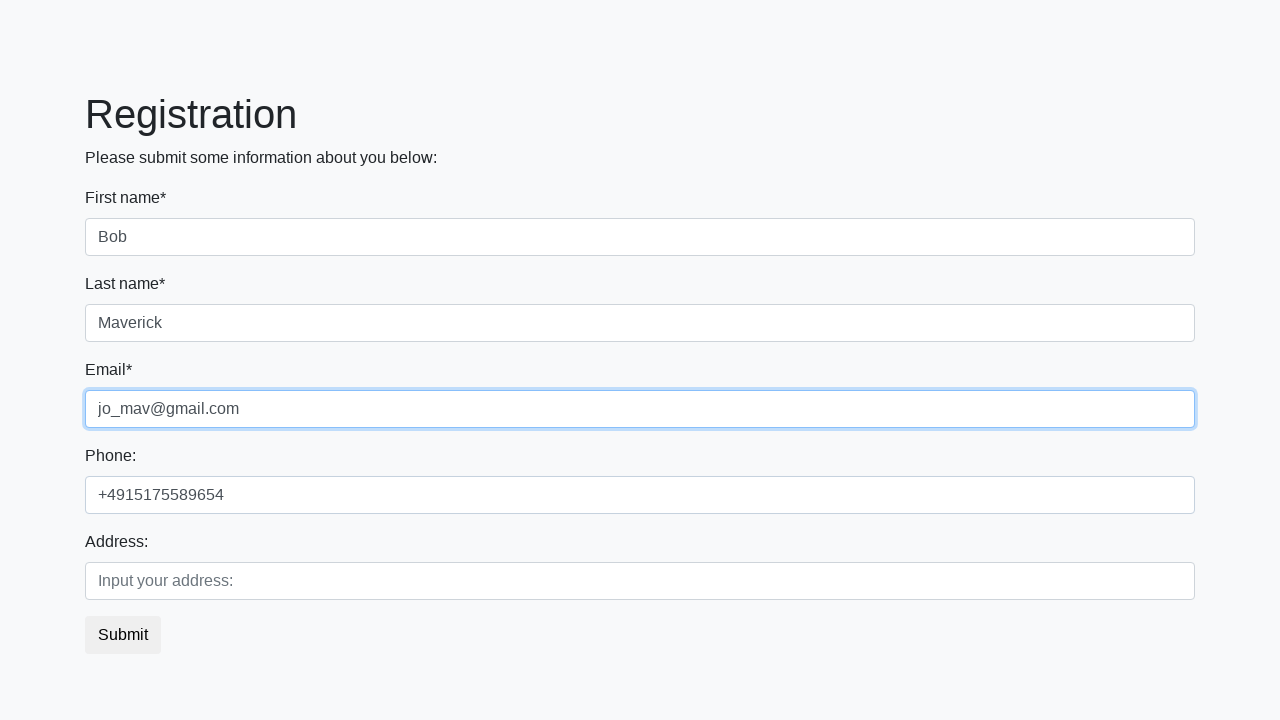

Filled address field with invalid address '12)' containing parenthesis on //div[@class='second_block']//input[@class='form-control second']
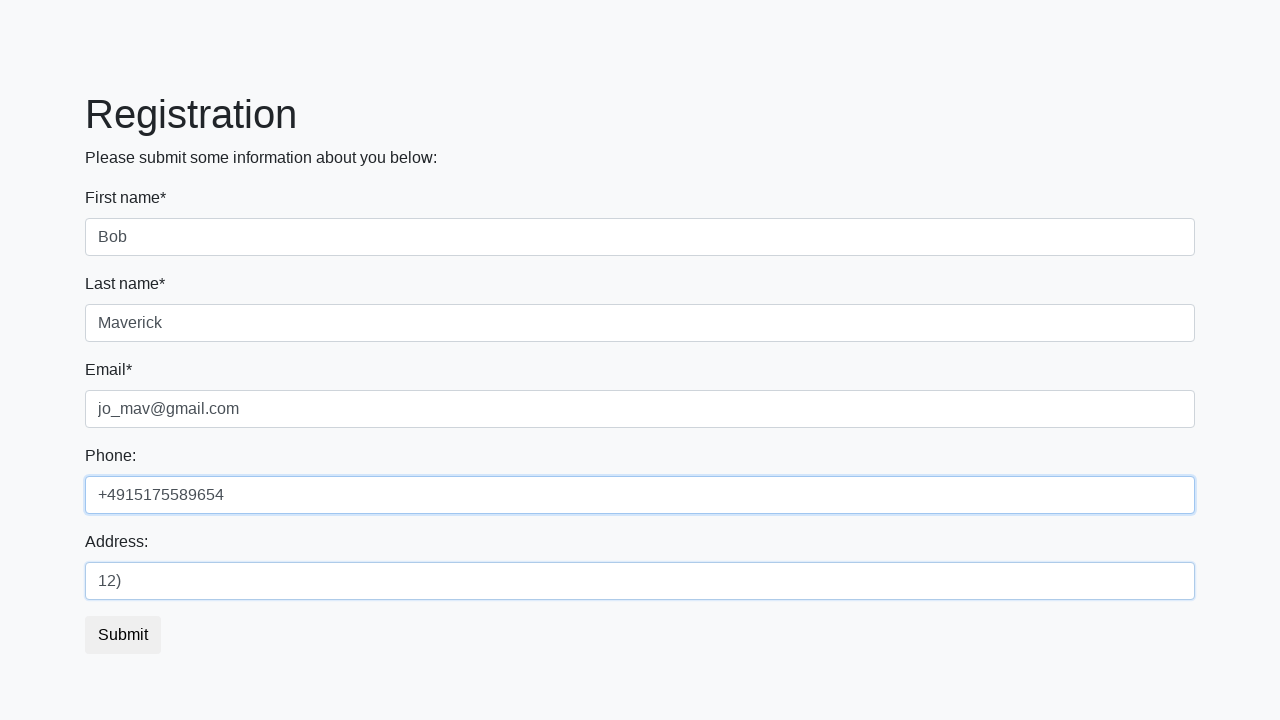

Clicked submit button to submit registration form at (123, 635) on xpath=//button[@class='btn btn-default']
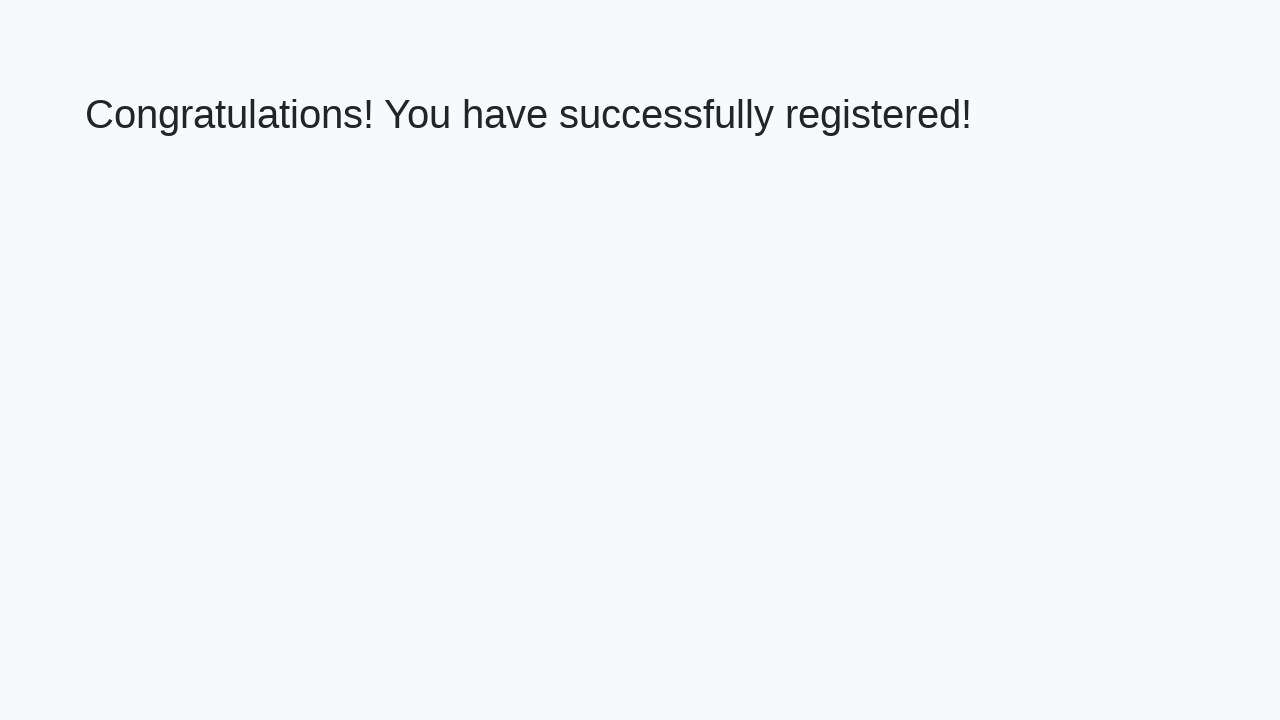

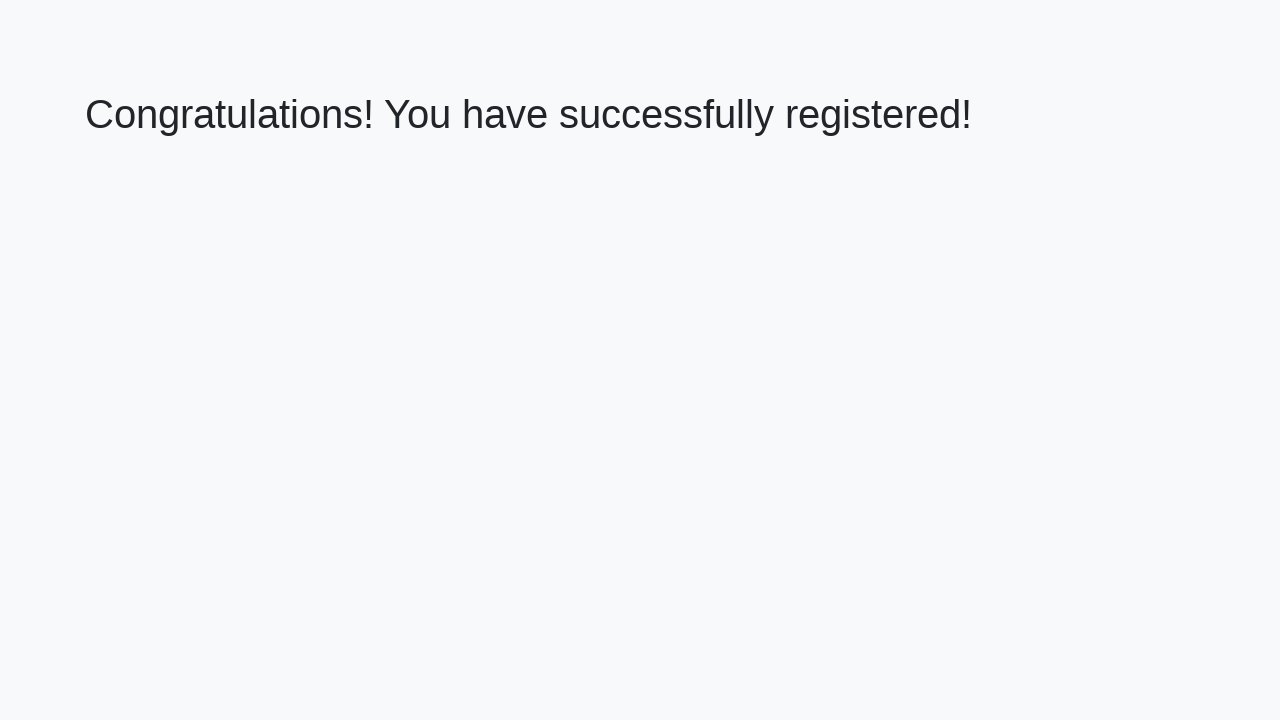